Tests clearing the complete state of all items by checking then unchecking the toggle all

Starting URL: https://demo.playwright.dev/todomvc

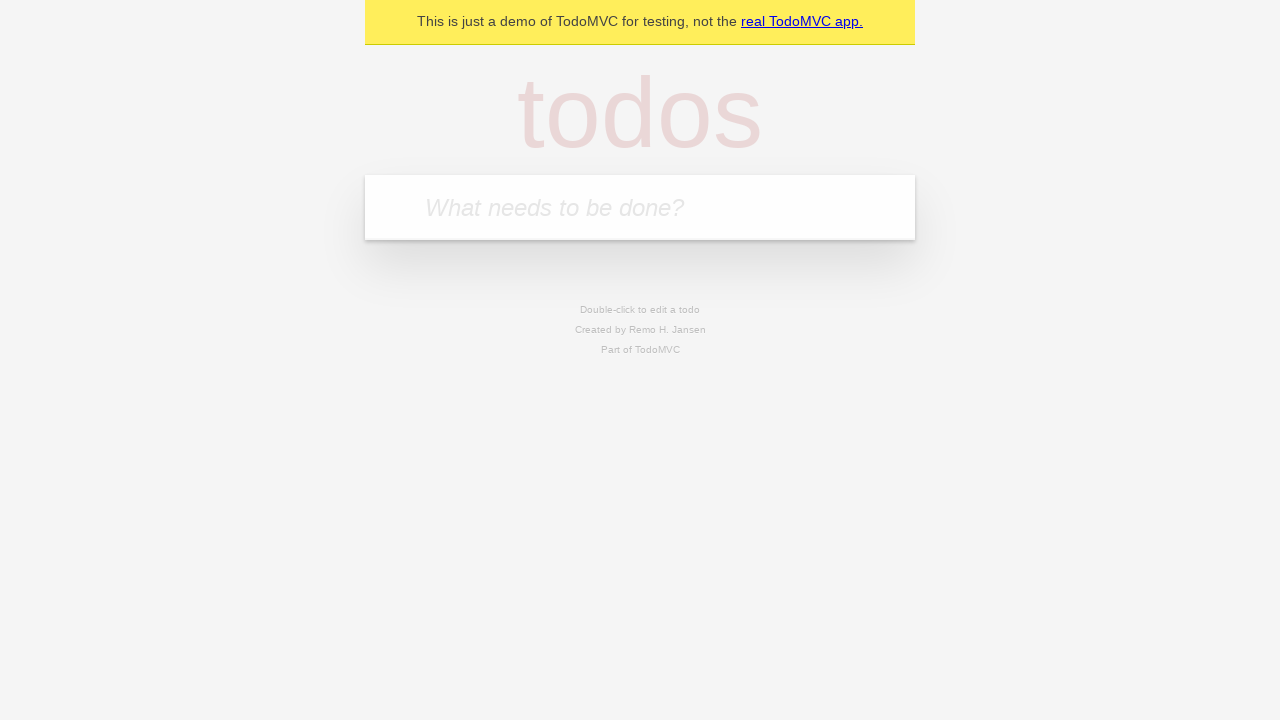

Filled first todo input with 'buy some cheese' on internal:attr=[placeholder="What needs to be done?"i]
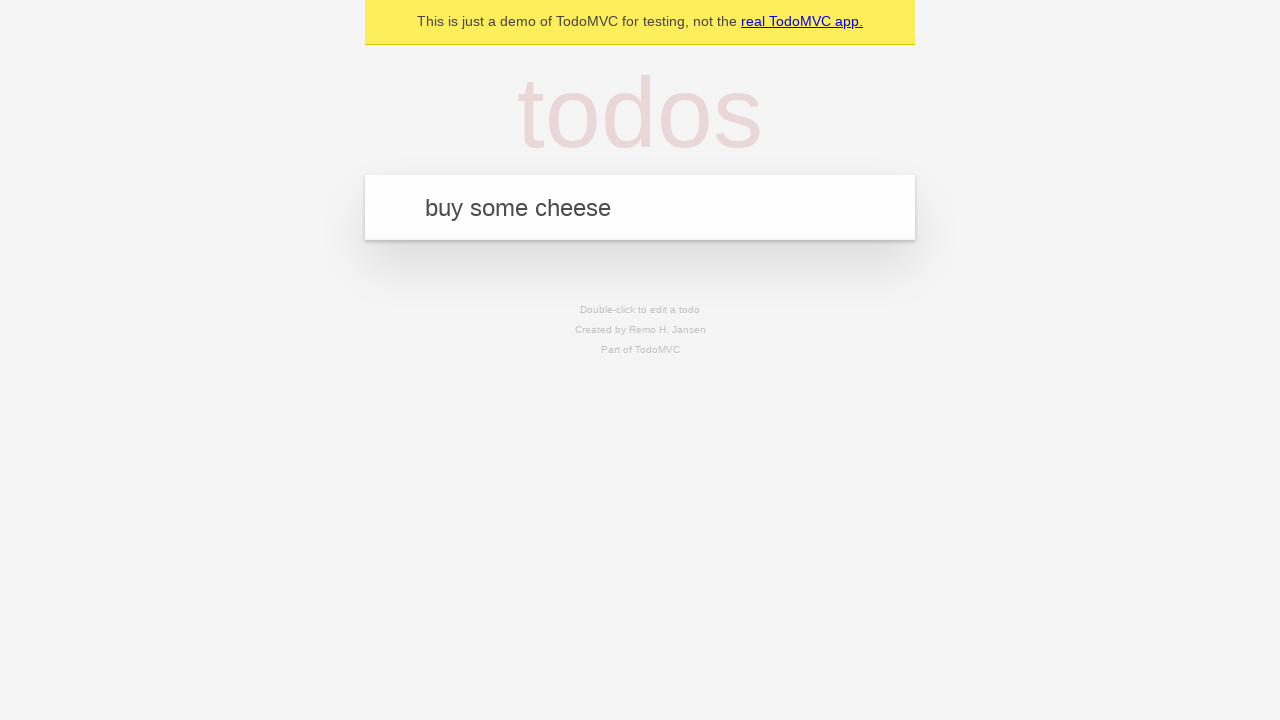

Pressed Enter to add first todo on internal:attr=[placeholder="What needs to be done?"i]
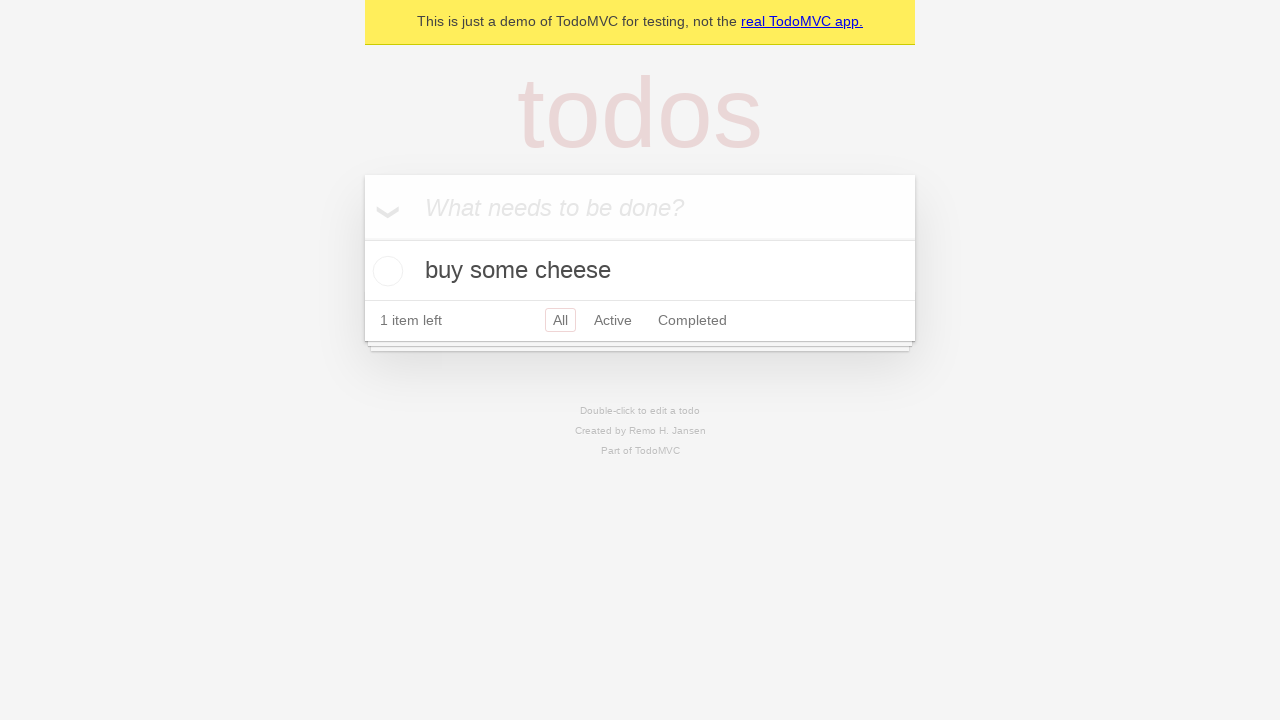

Filled second todo input with 'feed the cat' on internal:attr=[placeholder="What needs to be done?"i]
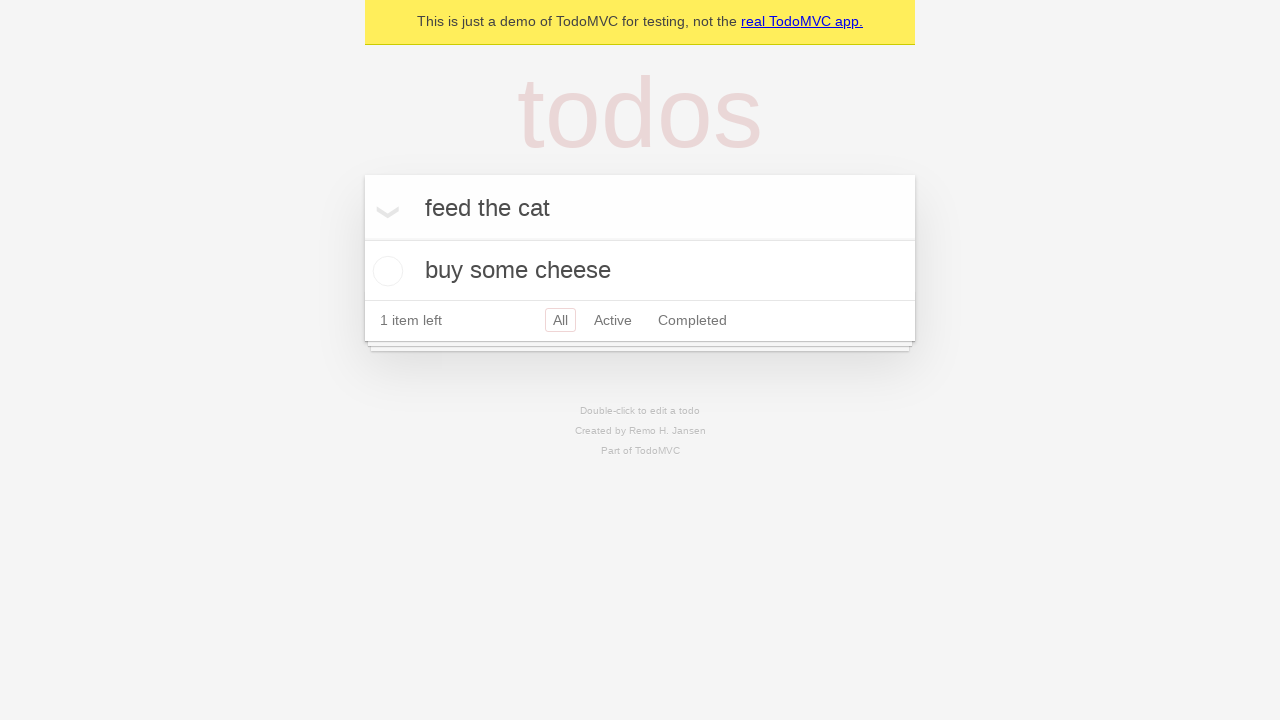

Pressed Enter to add second todo on internal:attr=[placeholder="What needs to be done?"i]
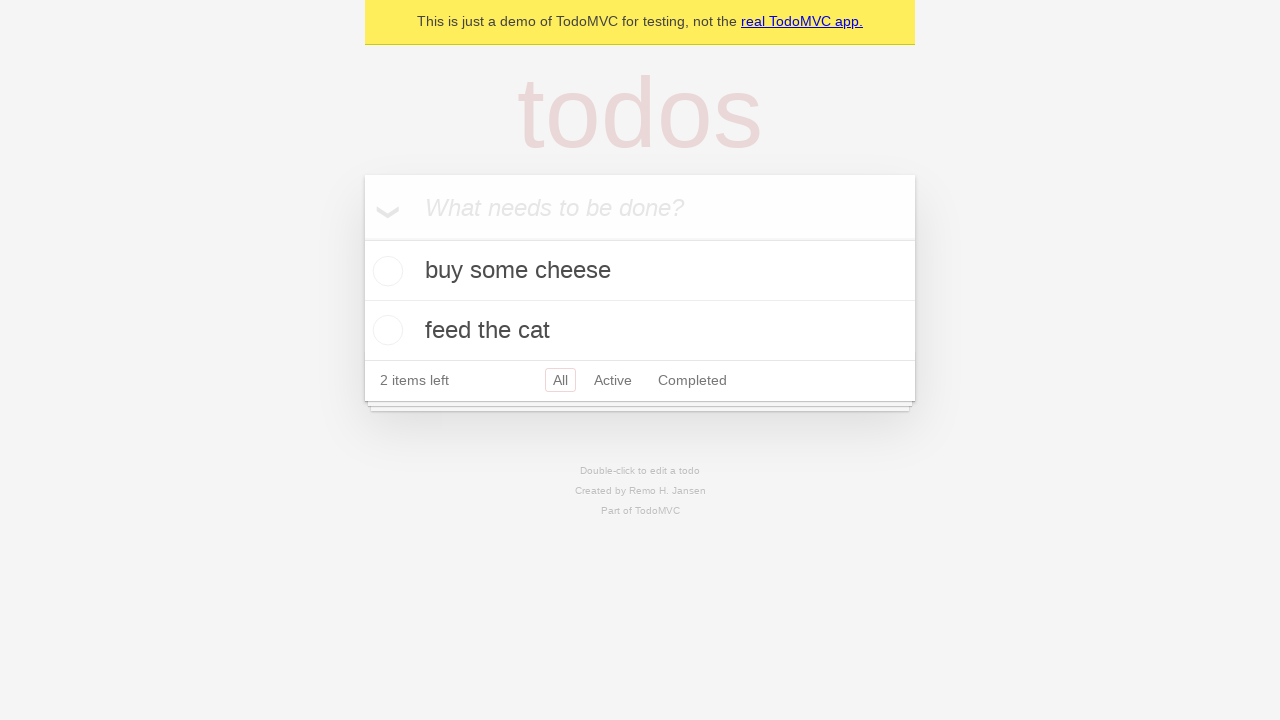

Filled third todo input with 'book a doctors appointment' on internal:attr=[placeholder="What needs to be done?"i]
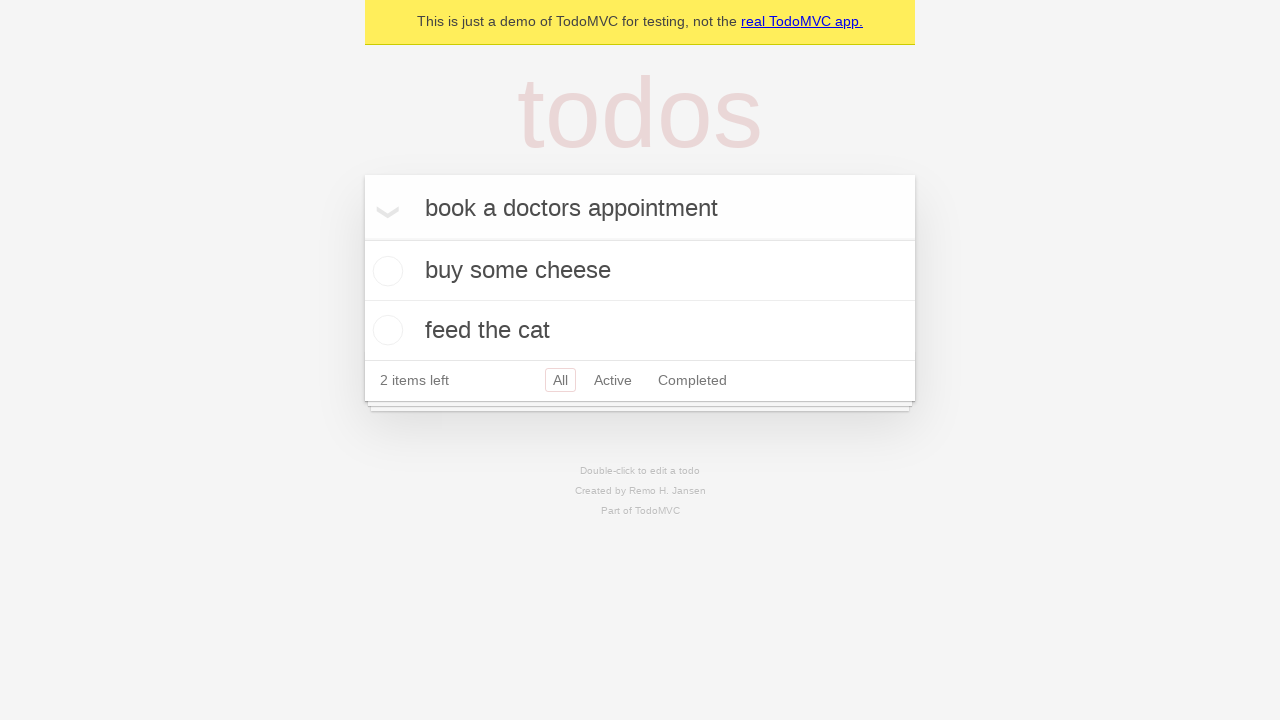

Pressed Enter to add third todo on internal:attr=[placeholder="What needs to be done?"i]
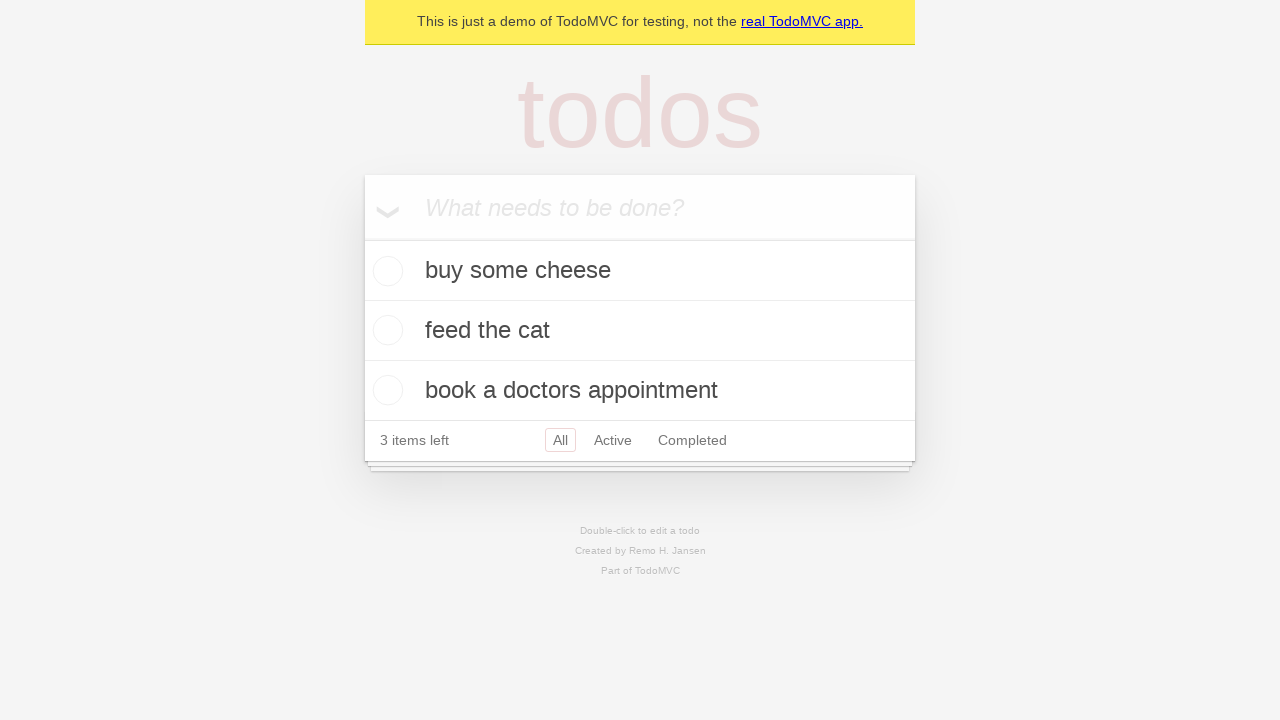

Located toggle all checkbox
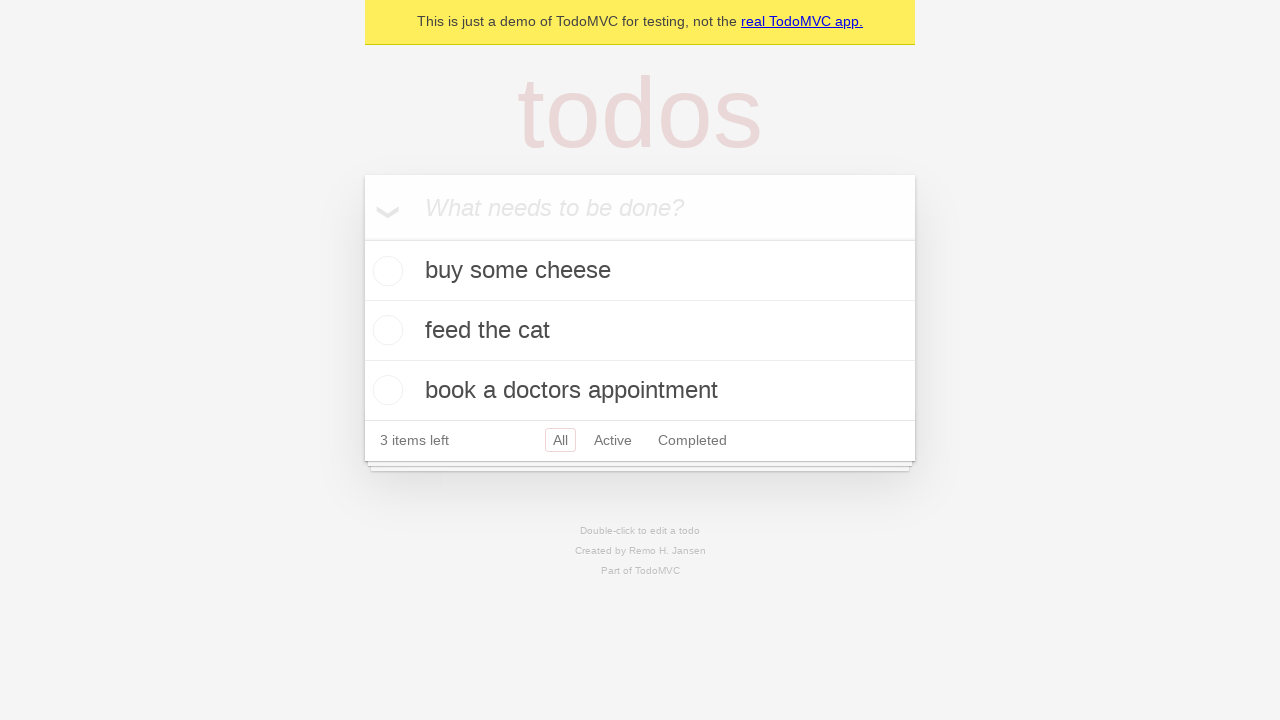

Checked toggle all to mark all todos as complete at (362, 238) on internal:label="Mark all as complete"i
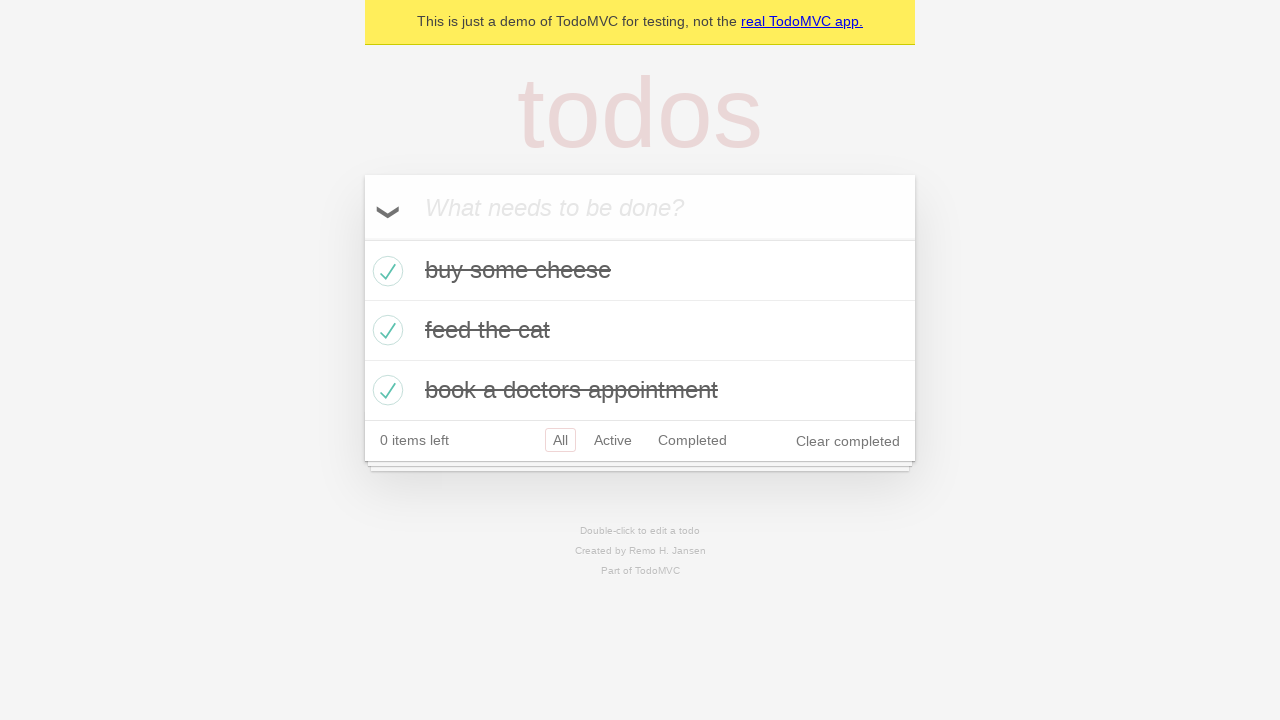

Unchecked toggle all to clear complete state of all todos at (362, 238) on internal:label="Mark all as complete"i
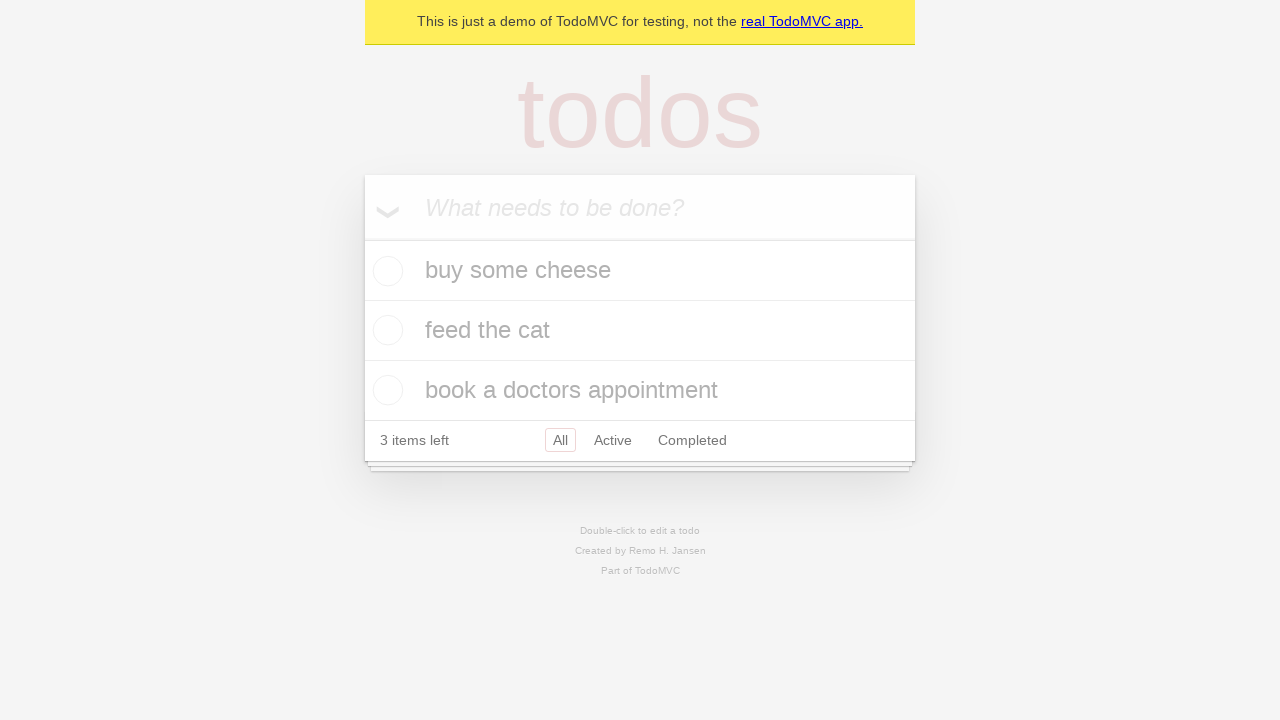

Waited for todo items to be rendered after unchecking toggle all
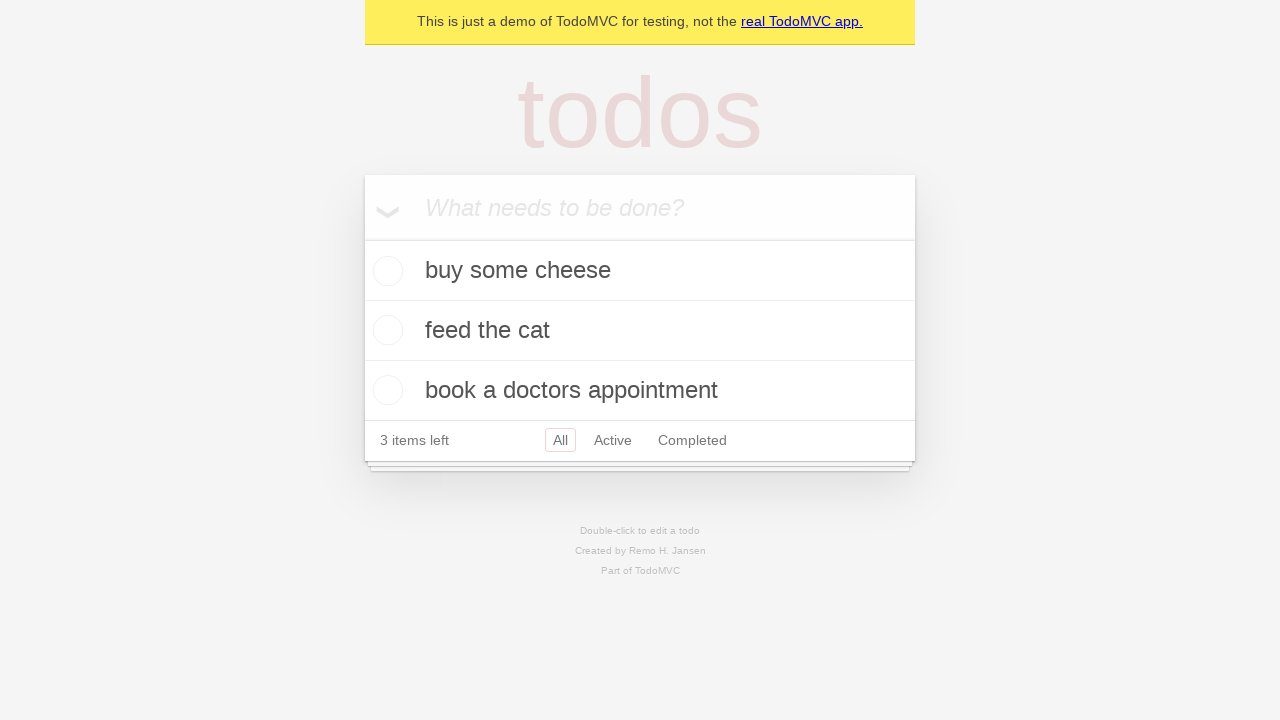

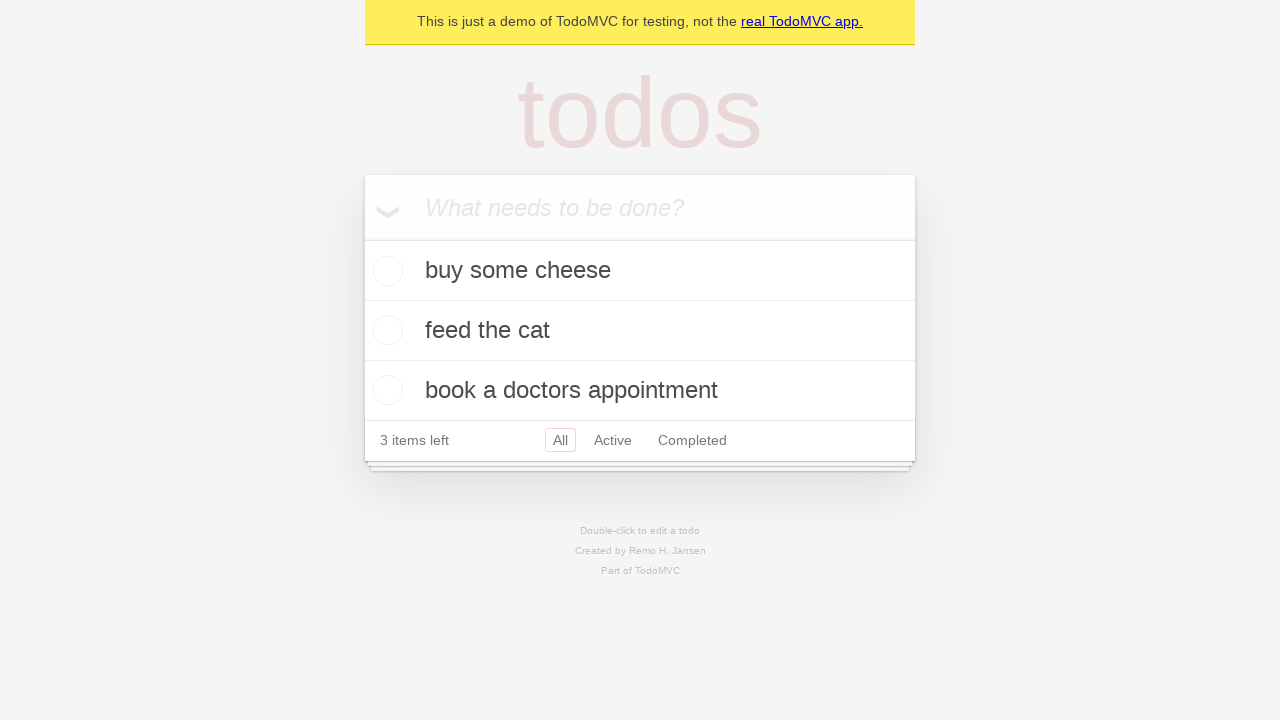